Tests text copying functionality by entering text in the first textarea, selecting all text with Ctrl+A, copying with Ctrl+C, navigating to second textarea with Tab, and pasting with Ctrl+V

Starting URL: https://text-compare.com/

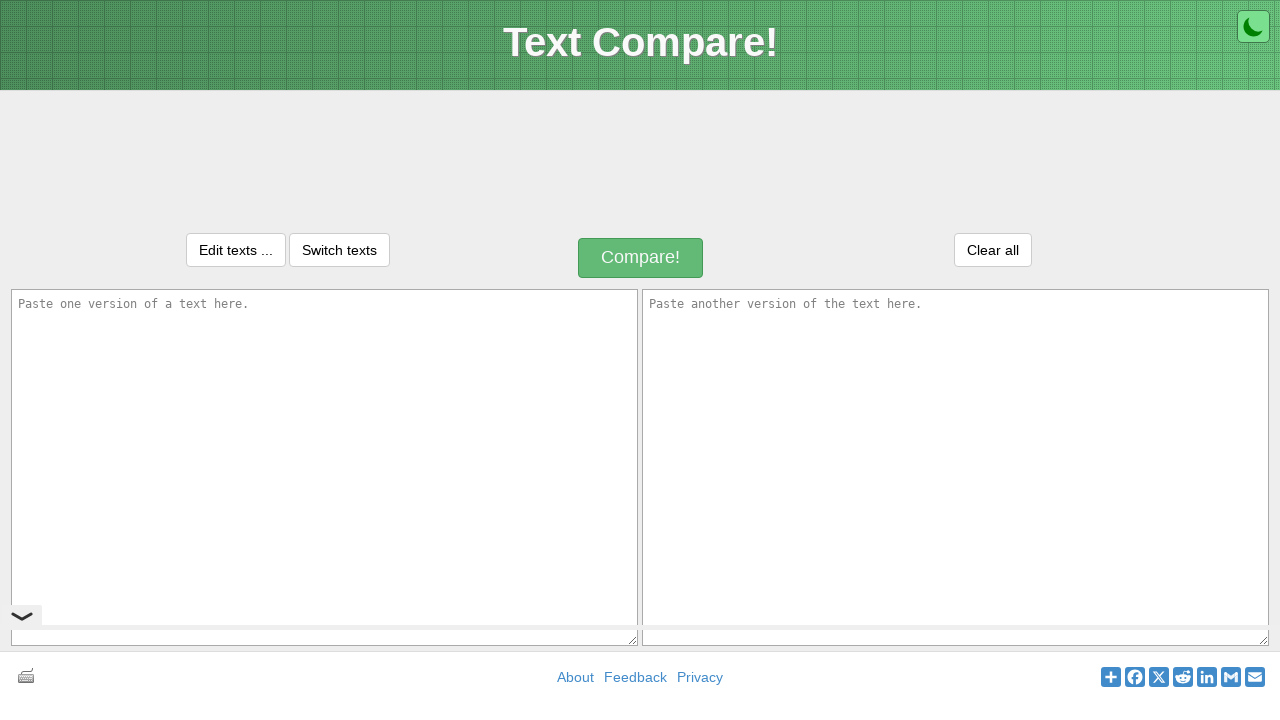

Entered text 'welcome to selenium' in first textarea on #inputText1
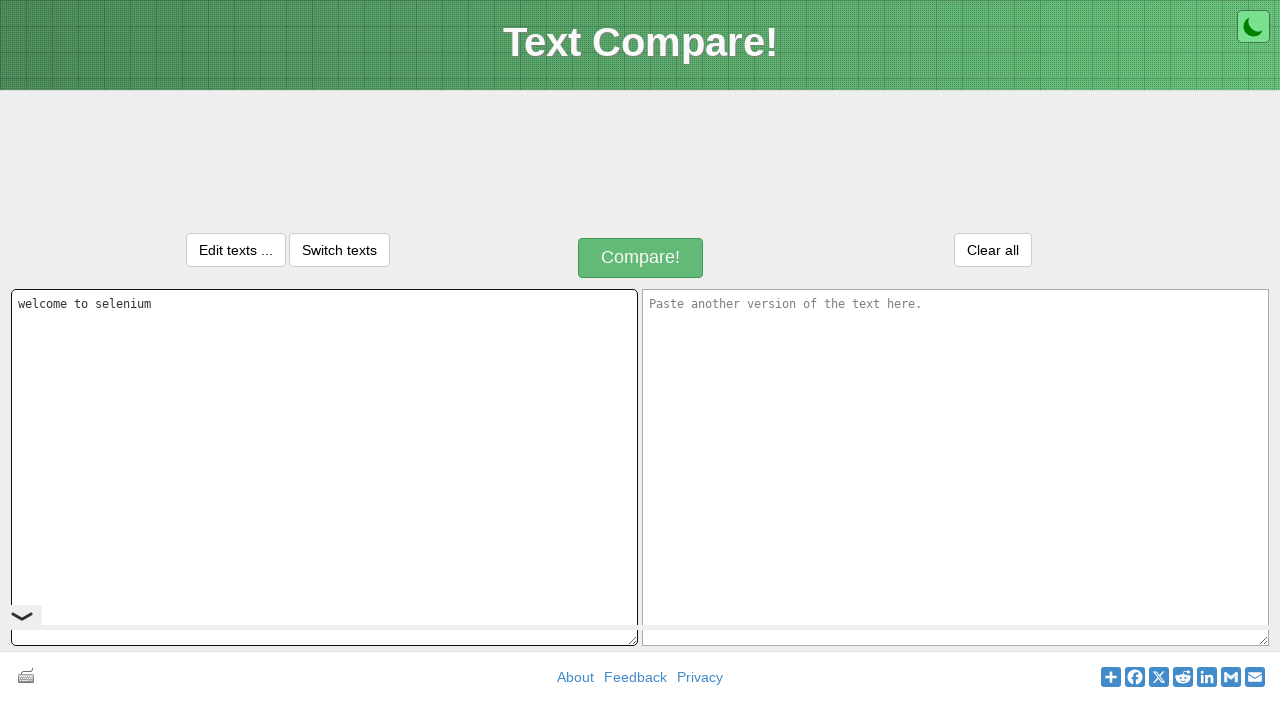

Clicked on first textarea to focus it at (324, 467) on #inputText1
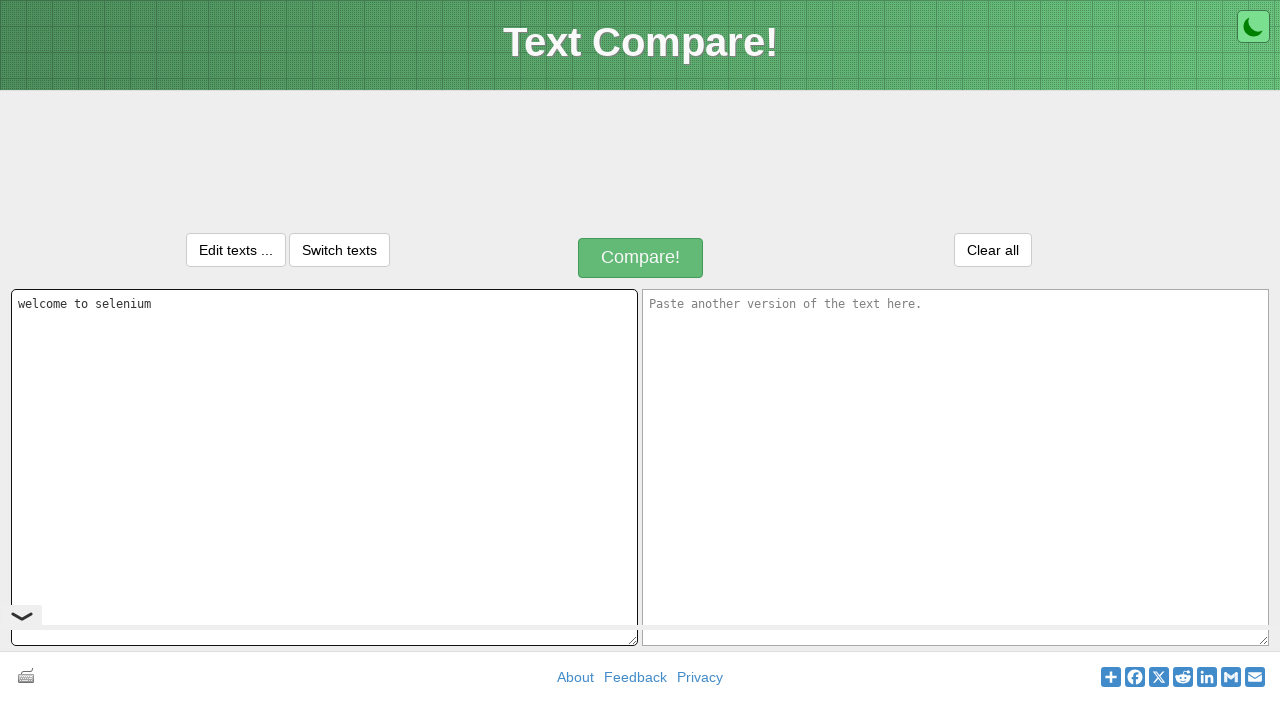

Selected all text in first textarea using Ctrl+A
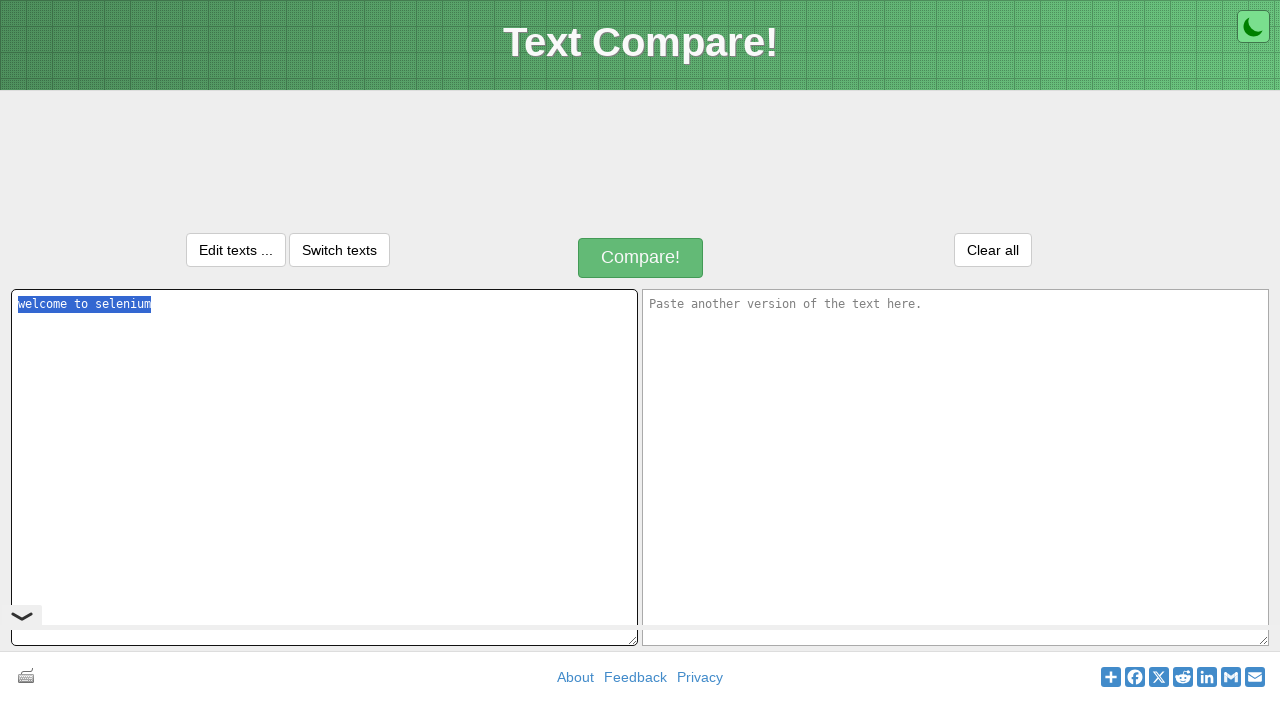

Copied selected text using Ctrl+C
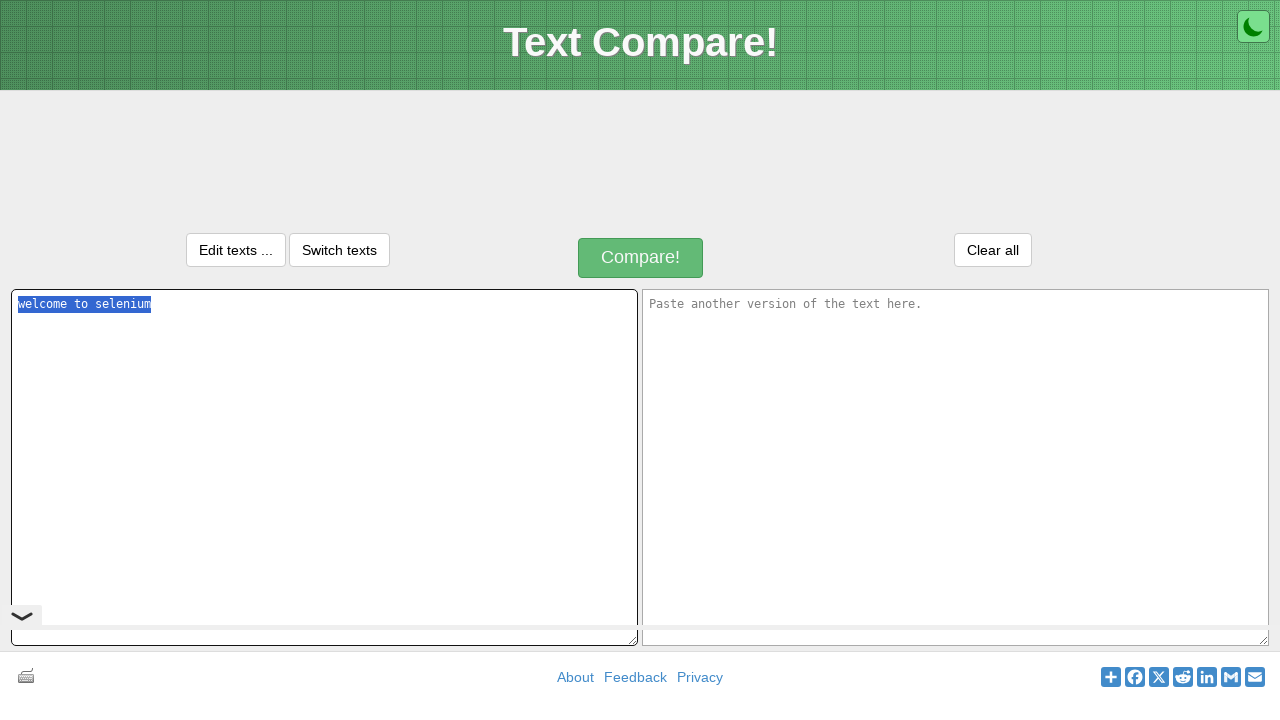

Navigated to second textarea using Tab key
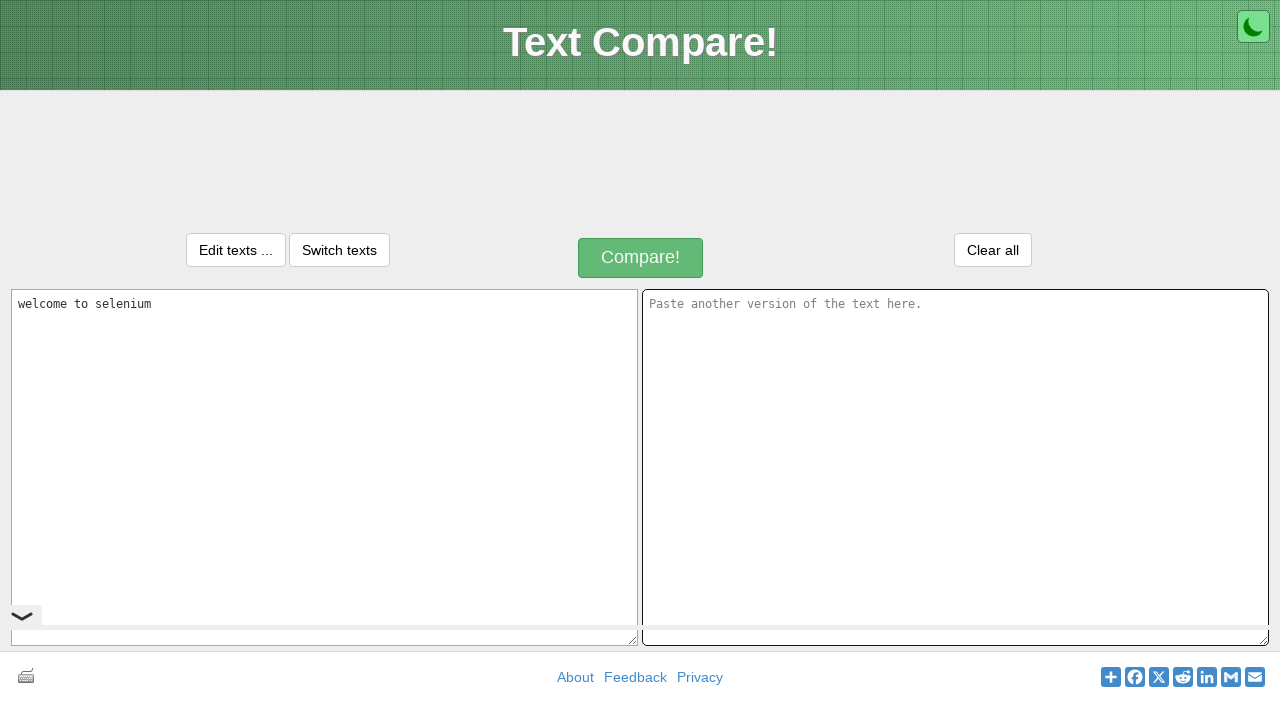

Pasted text into second textarea using Ctrl+V
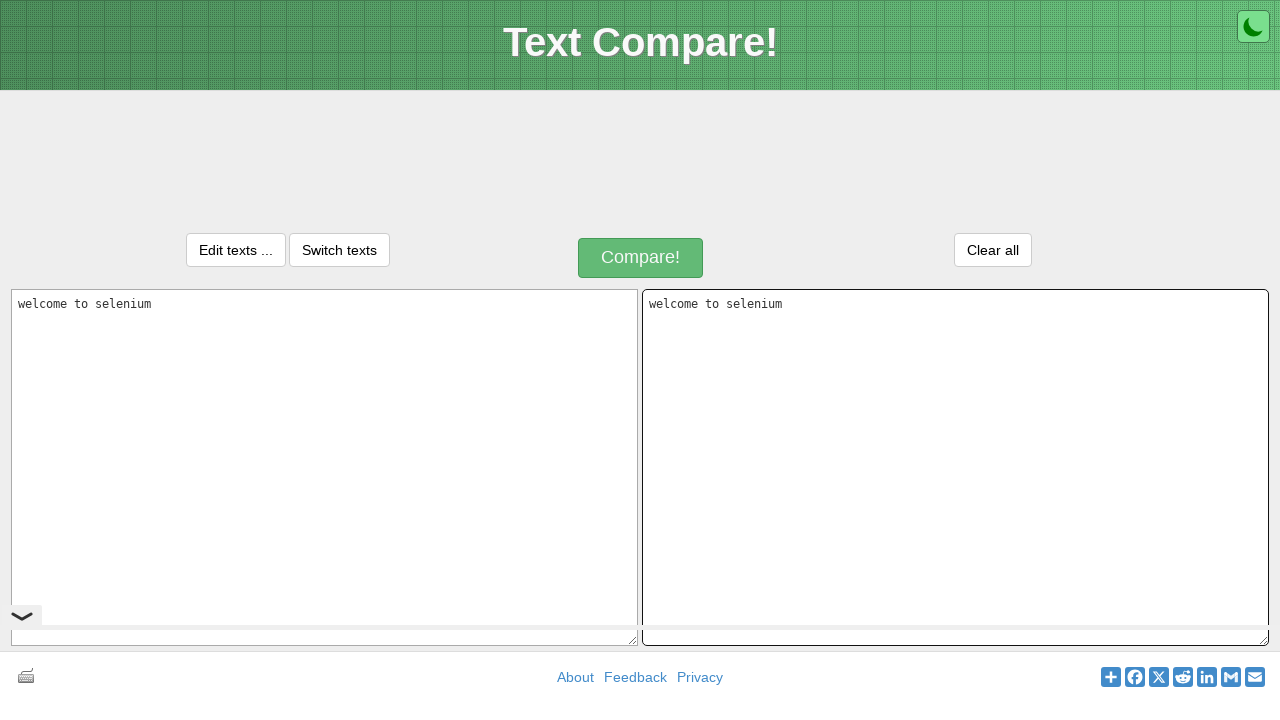

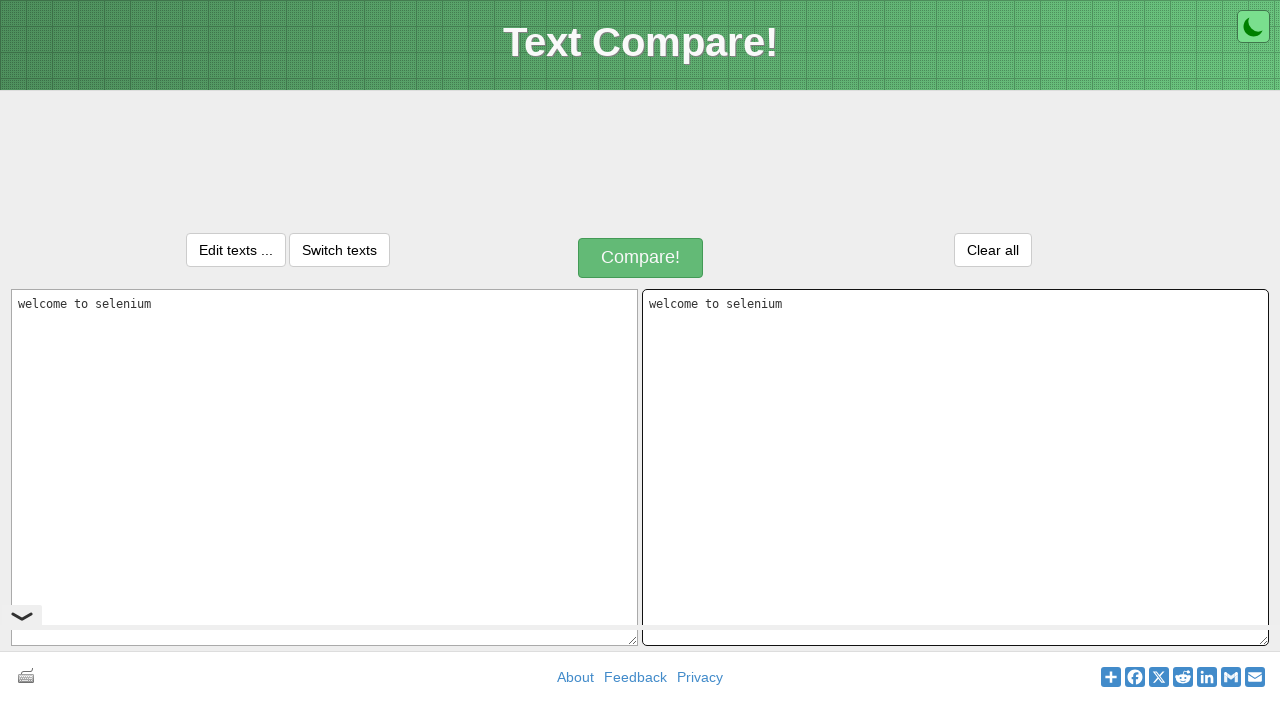